Tests dropdown selection functionality by navigating to the dropdown page and selecting different options using multiple methods

Starting URL: https://the-internet.herokuapp.com/

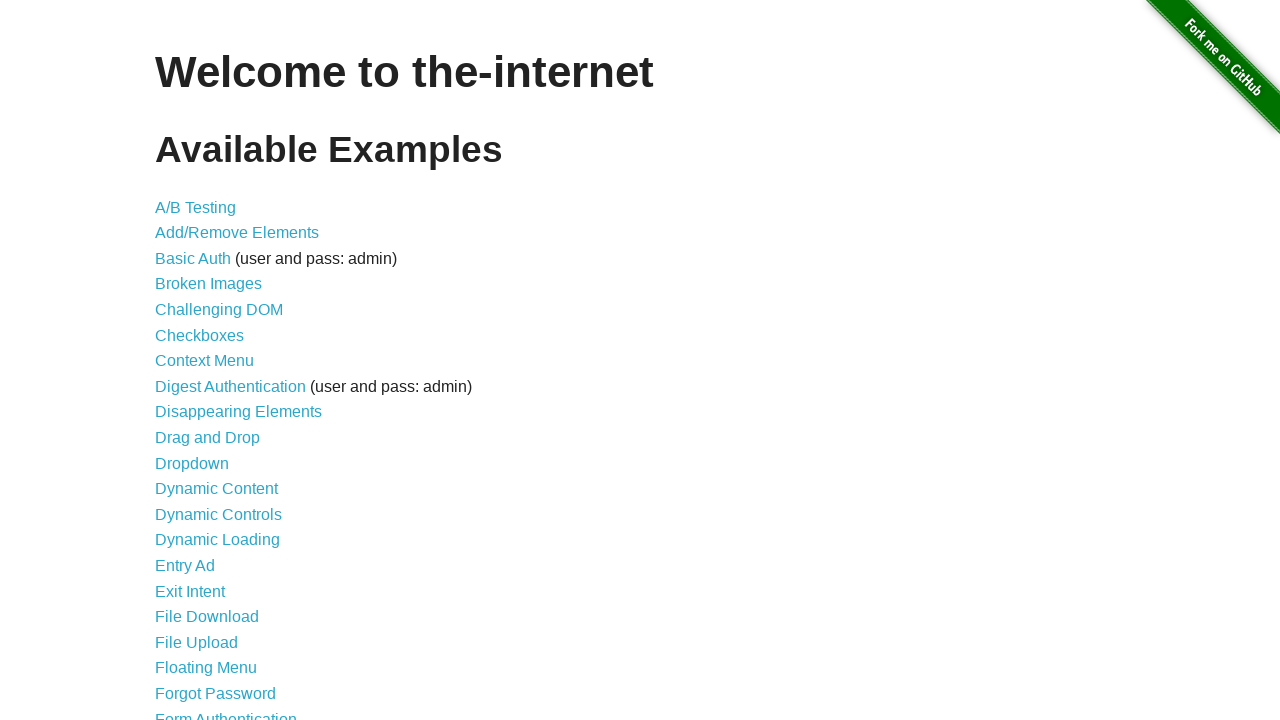

Clicked on Dropdown link to navigate to dropdown page at (192, 463) on text=Dropdown
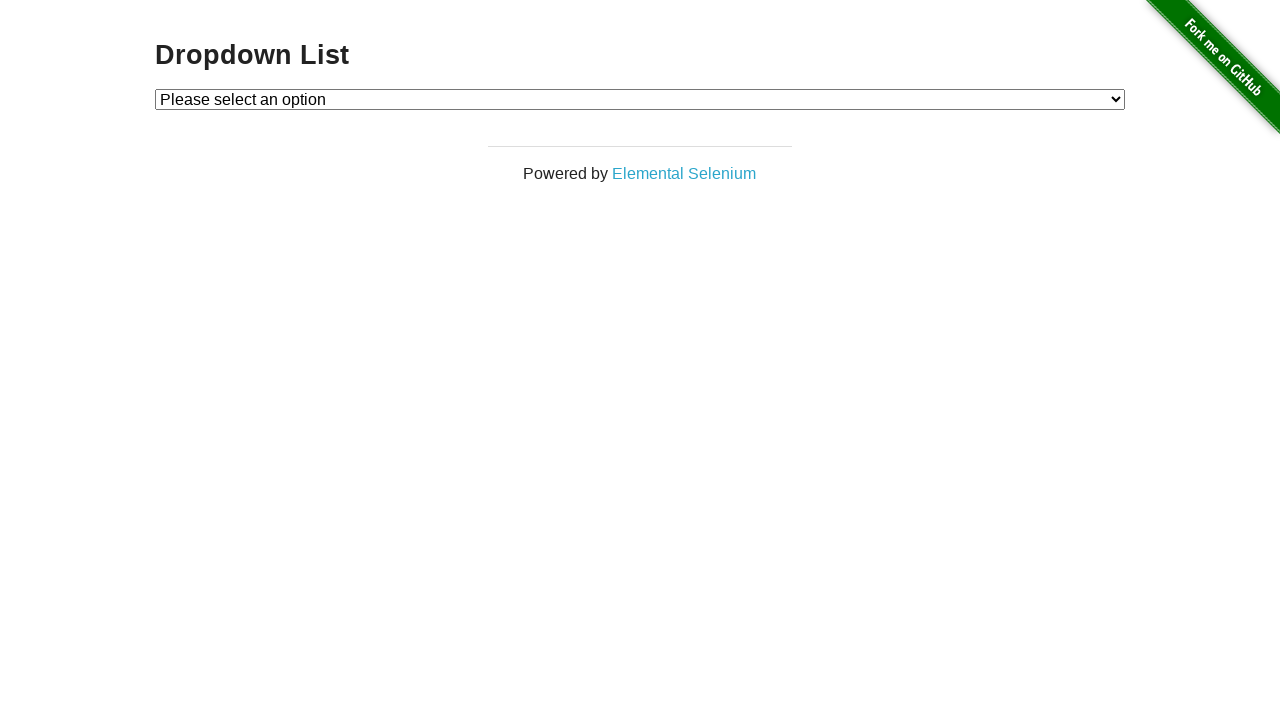

Selected Option 2 from dropdown using select_option method on select#dropdown
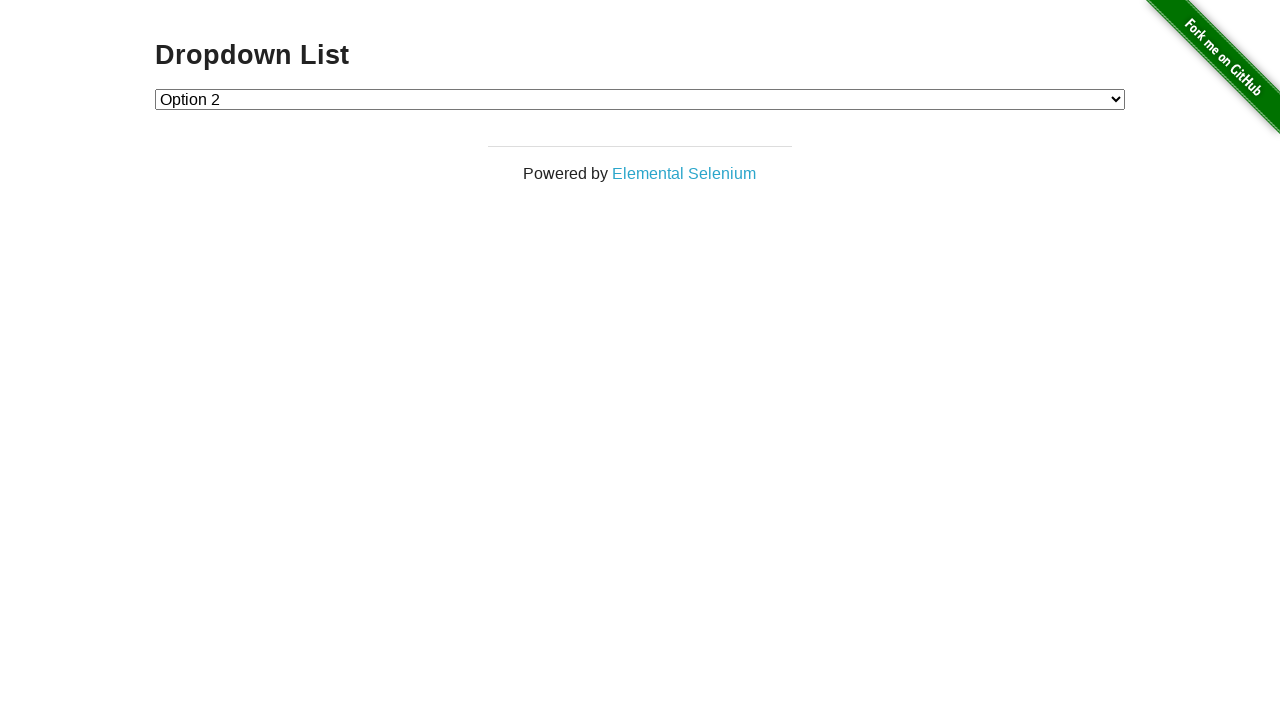

Selected Option 1 from dropdown using select_option method on select#dropdown
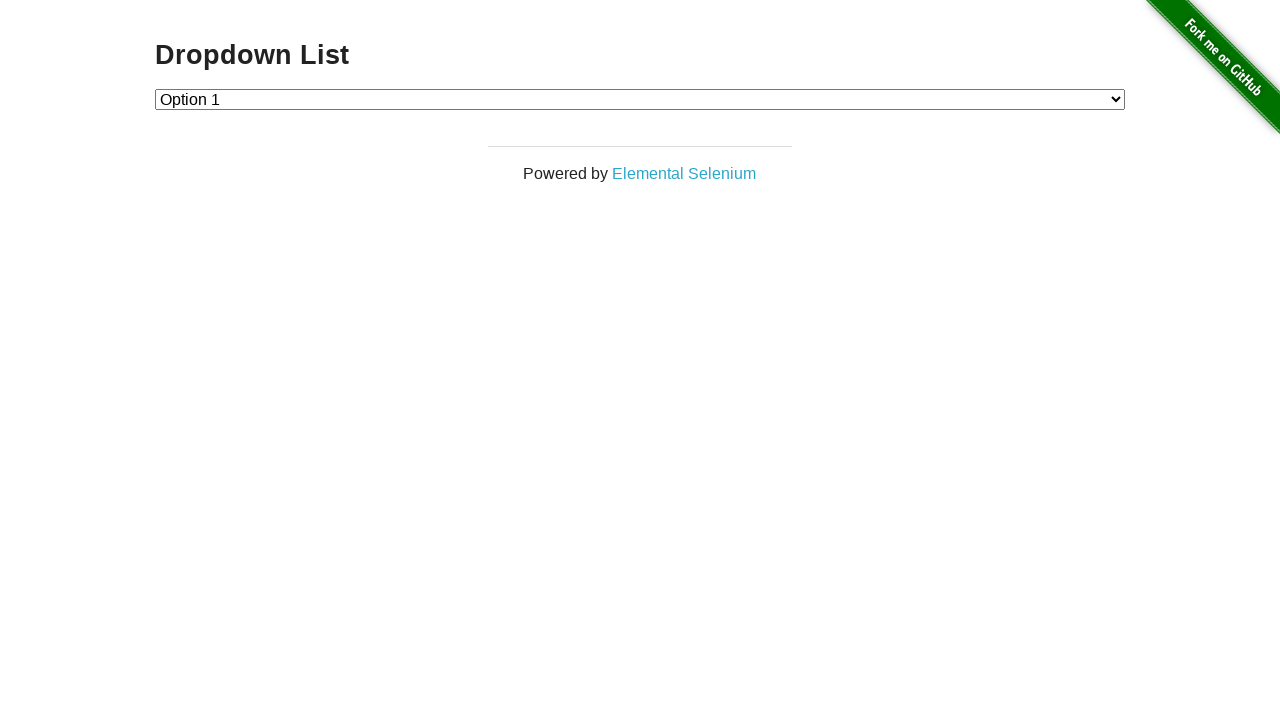

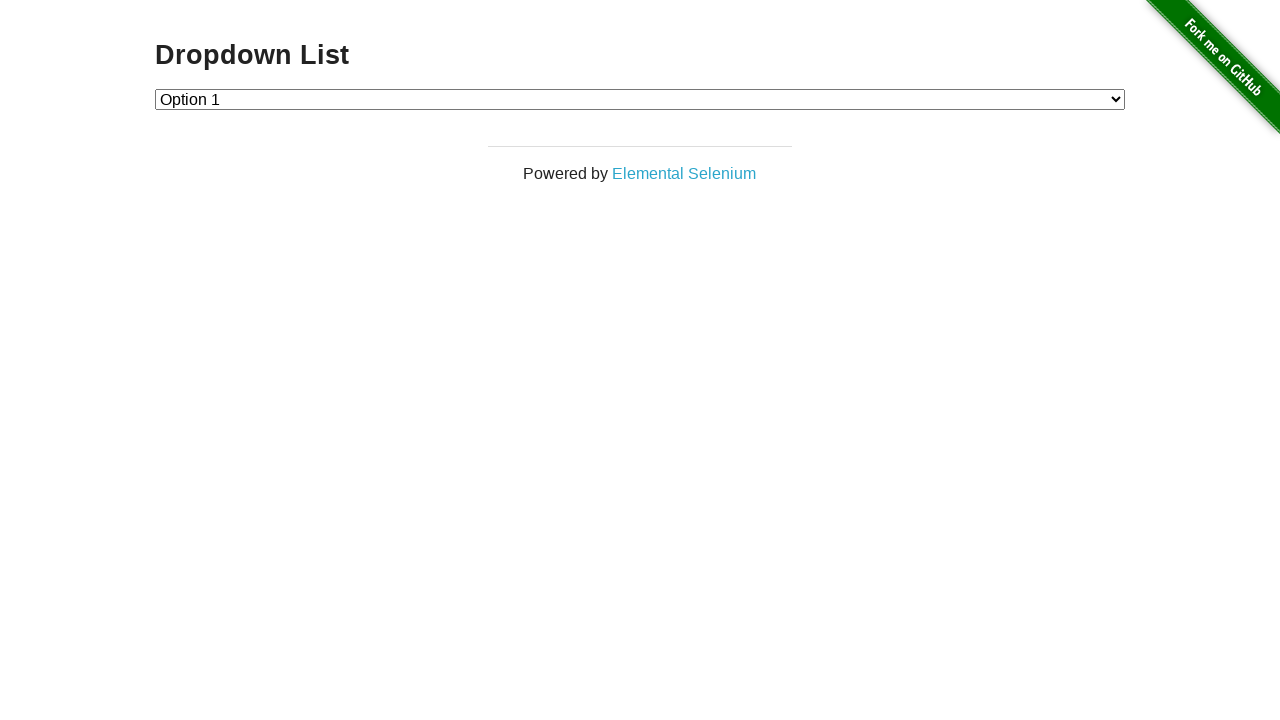